Tests login form interaction by filling username and password fields using various XPath selectors and clicking the login button

Starting URL: https://the-internet.herokuapp.com/login

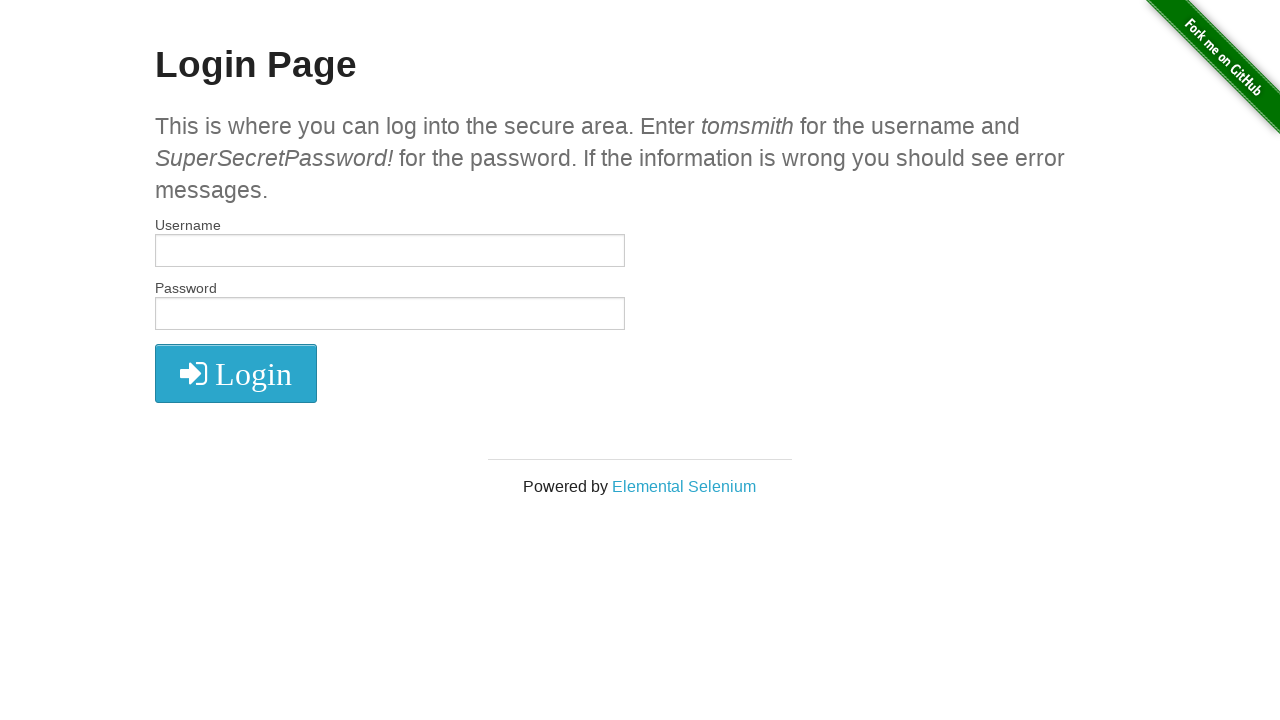

Filled password field using XPath with id selector on //*[@id="password"]
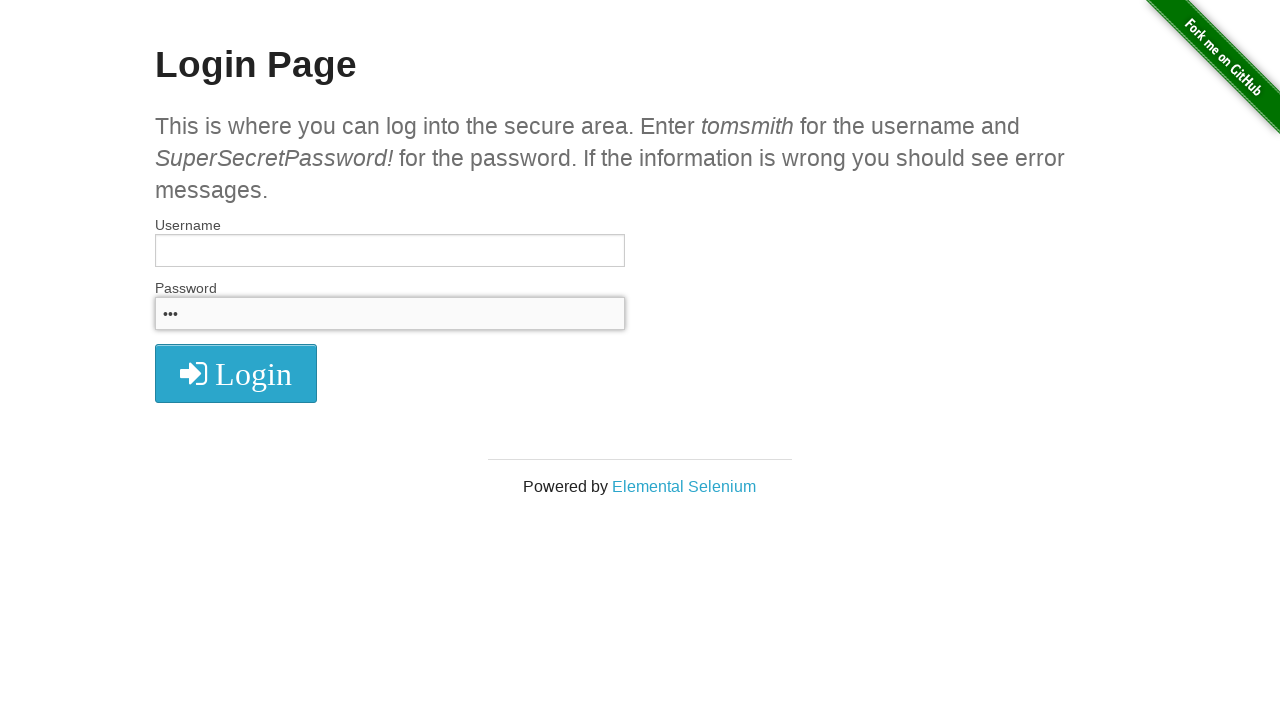

Filled username field with 'ramona' using XPath with type attribute on //input[@type="text"]
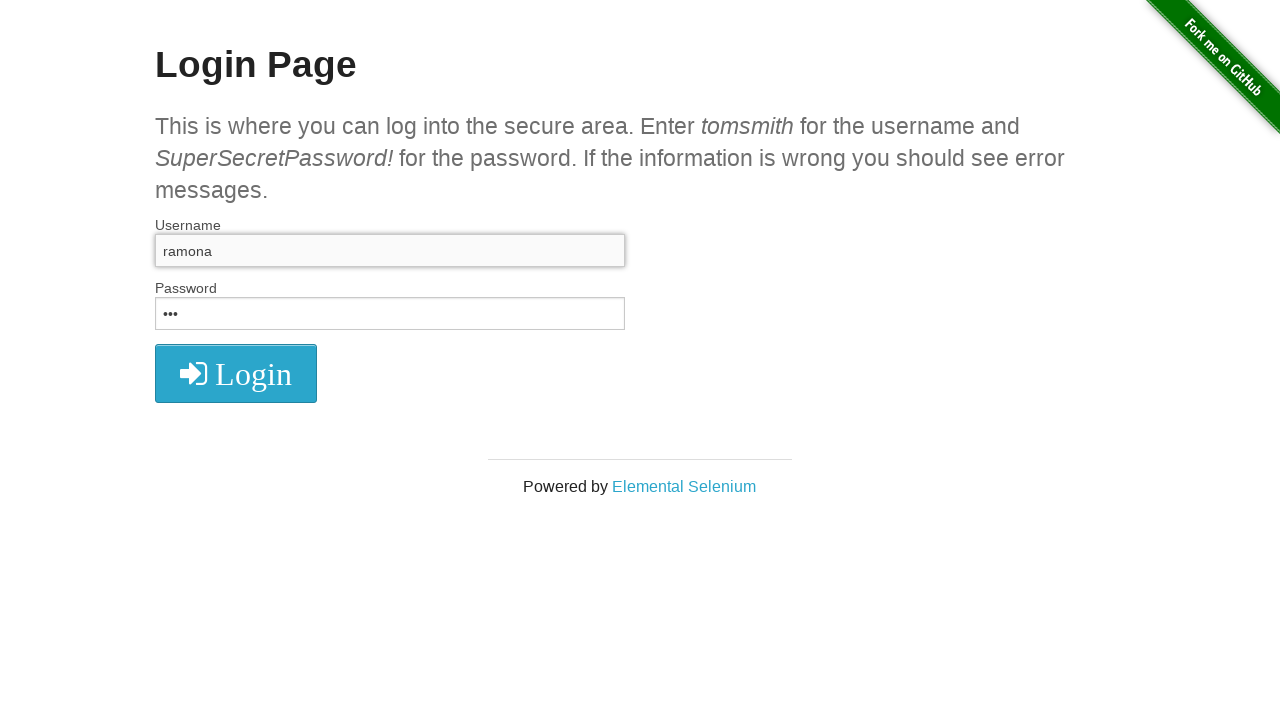

Filled password field with '123' using XPath with contains function on //input[contains(@name, 'pass')]
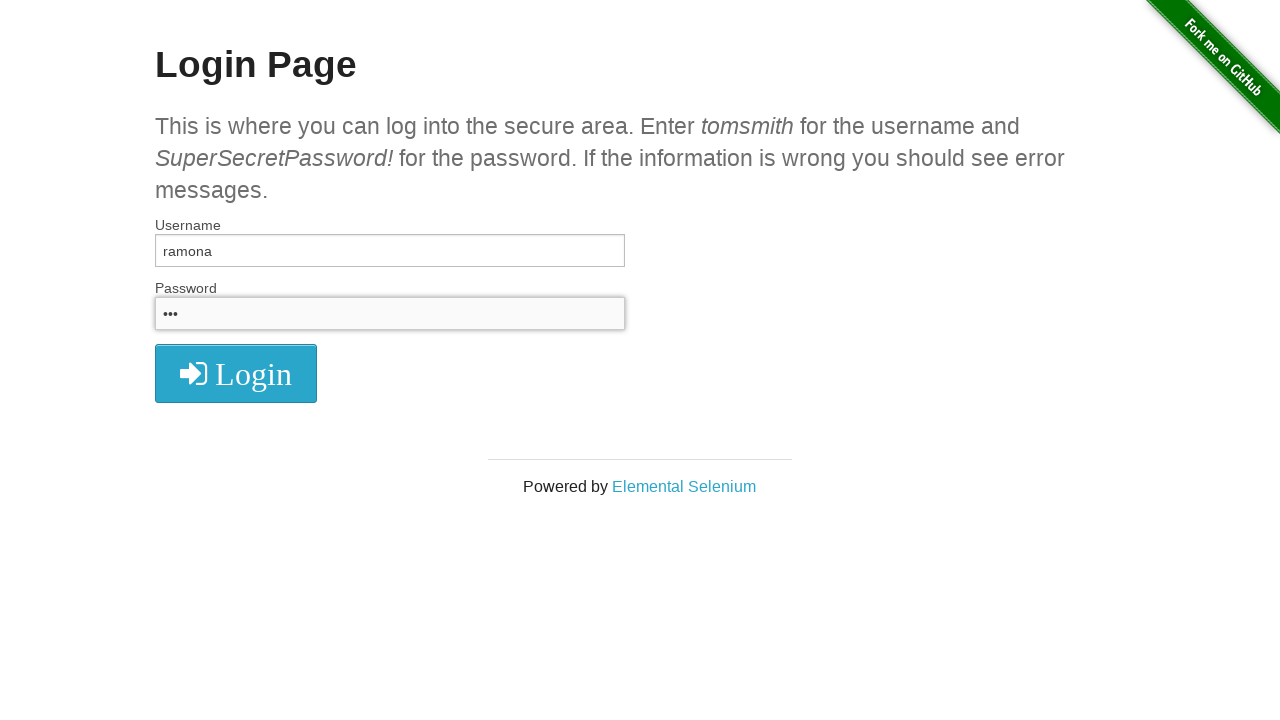

Clicked login button using XPath with text selector at (236, 374) on xpath=//i[(text()=' Login')]
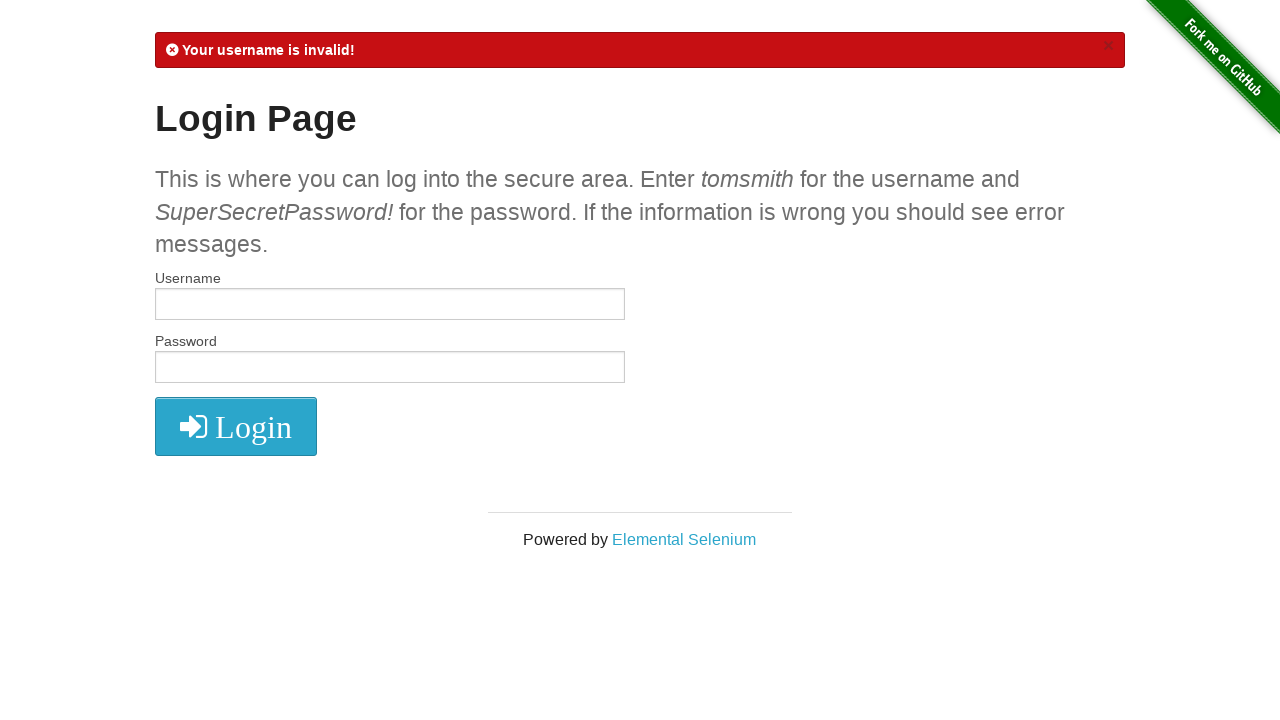

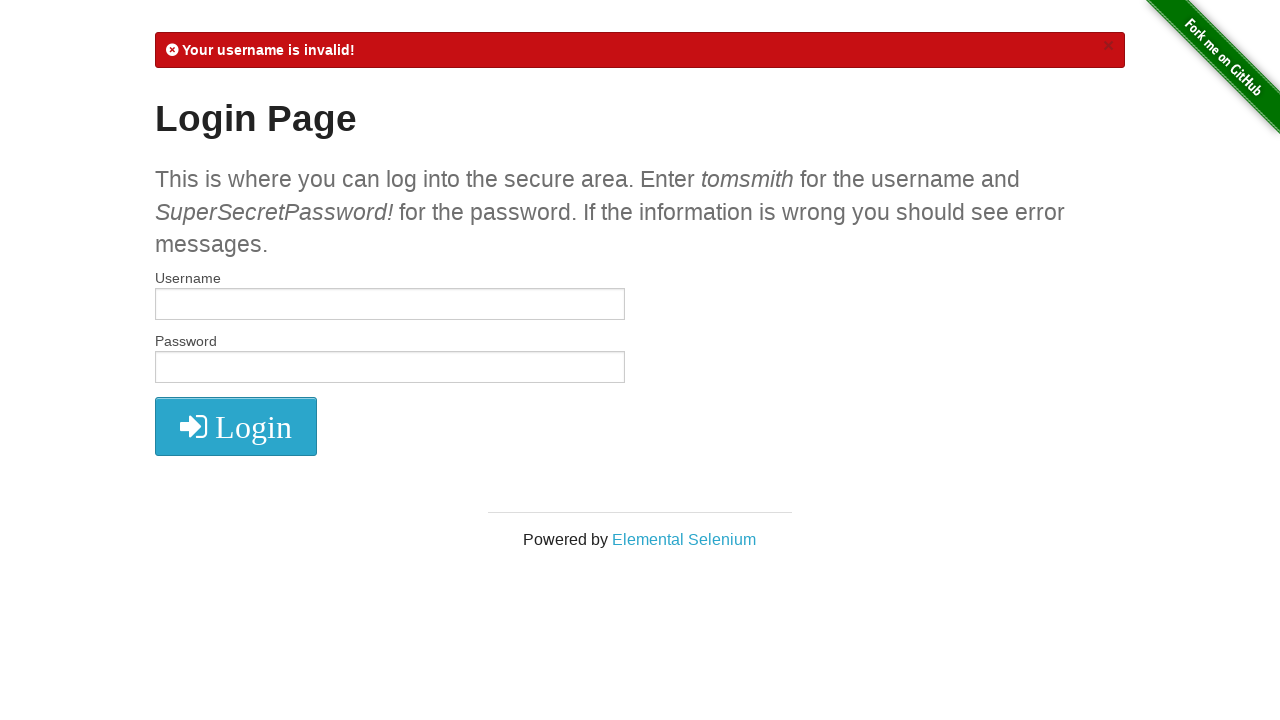